Navigates to the Insider QA careers landing page and clicks the "See all QA jobs" button to navigate to the open positions page

Starting URL: https://useinsider.com/careers/quality-assurance/

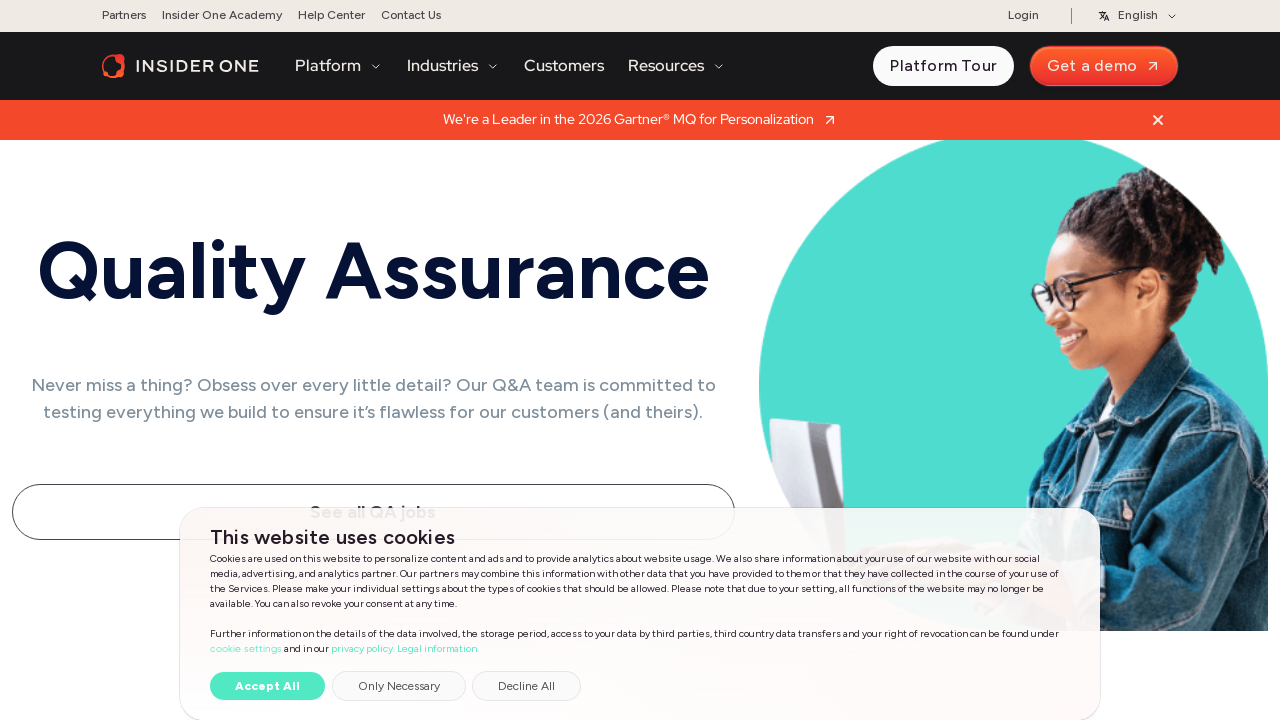

Waited for QA careers landing page to load
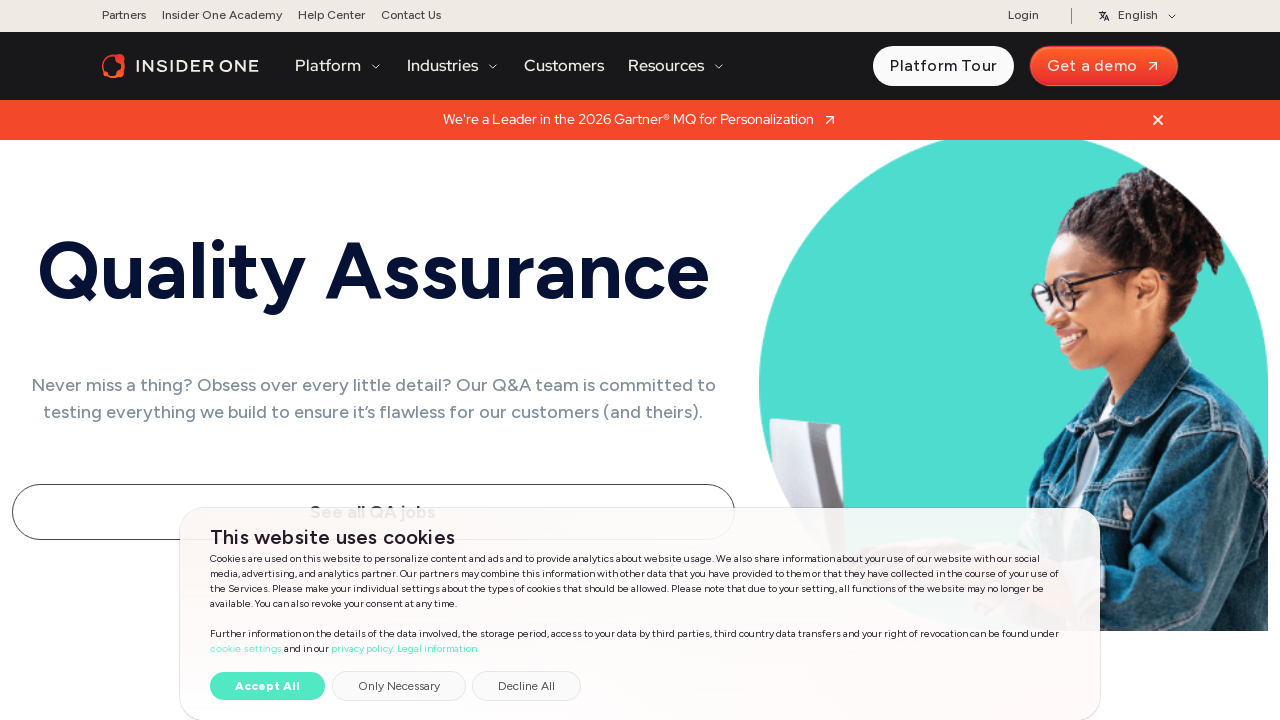

Clicked 'See all QA jobs' button at (373, 360) on xpath=//a[contains(.,'See all QA jobs')]
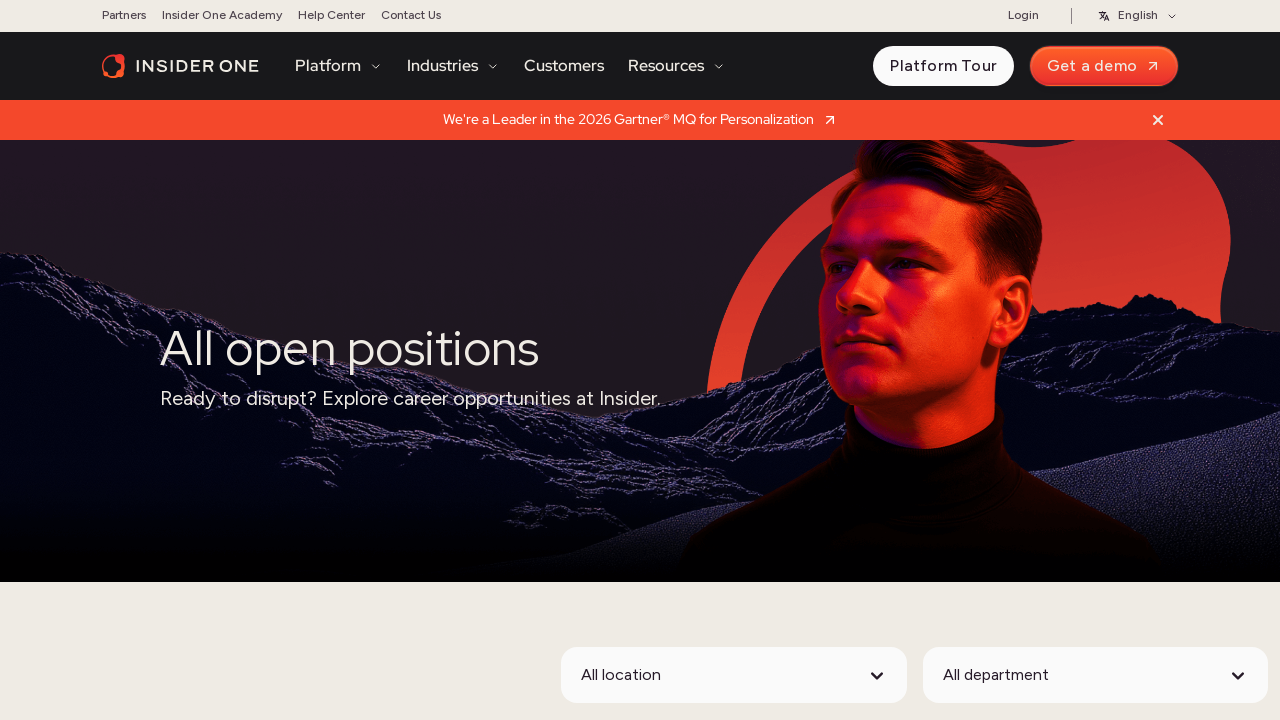

Navigated to open positions page
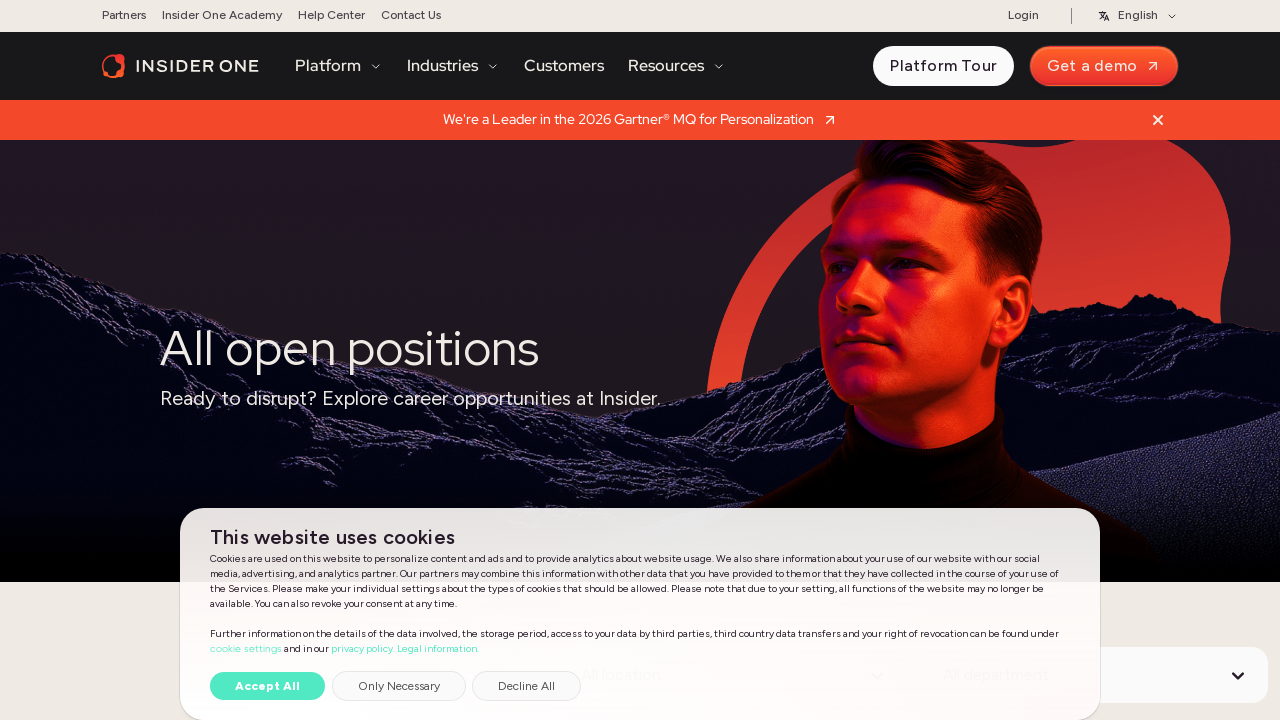

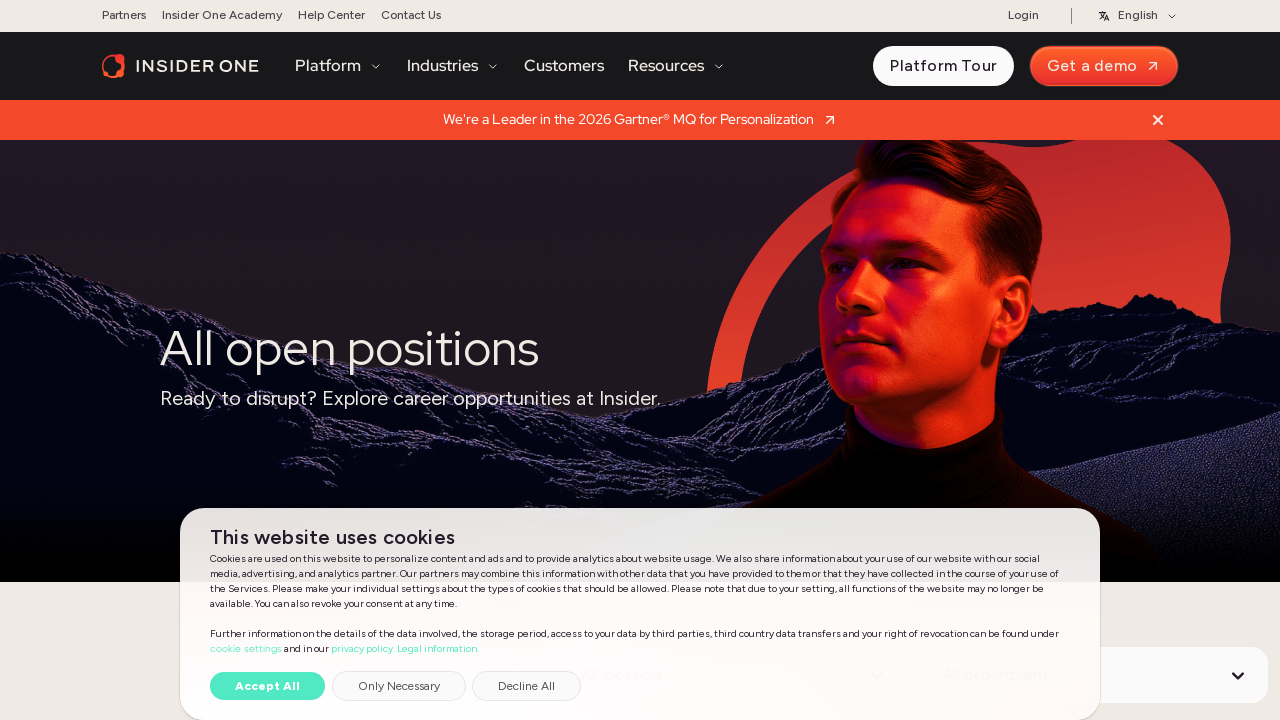